Navigates to a test page, clicks a link to go to a basic test page, and fills in a first name field using JavaScript execution

Starting URL: https://testeroprogramowania.github.io/selenium

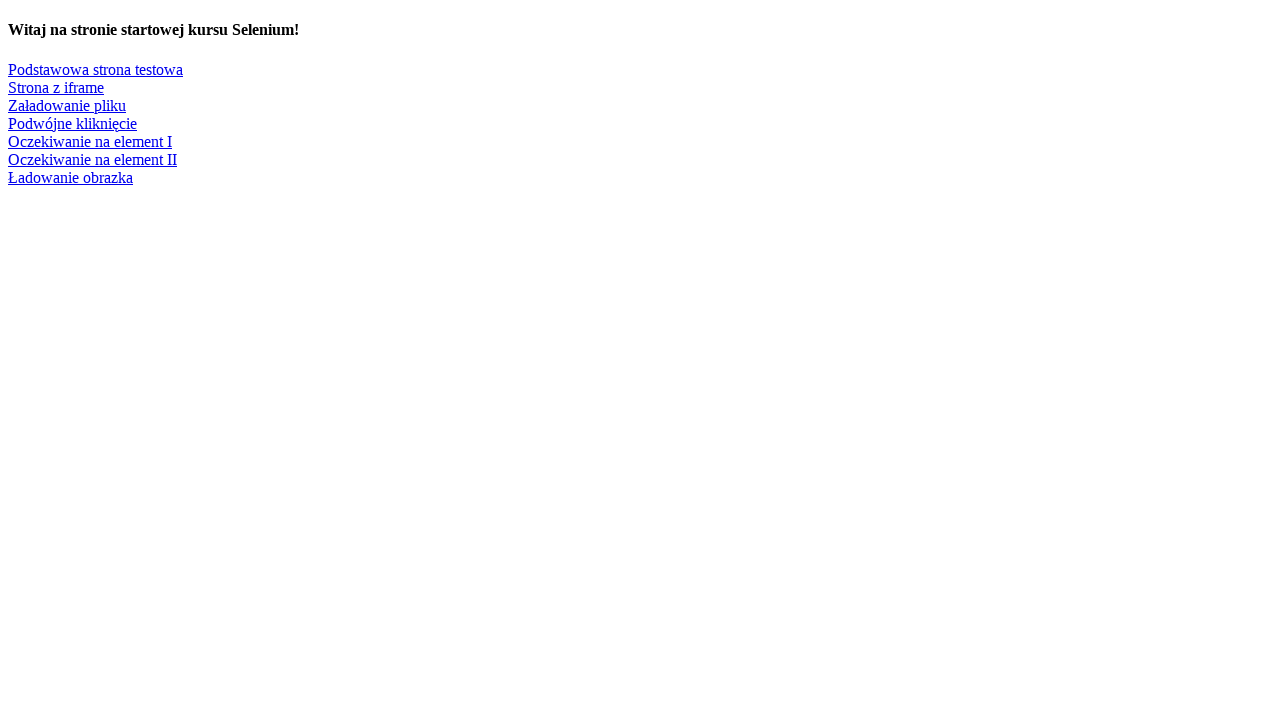

Navigated to test page
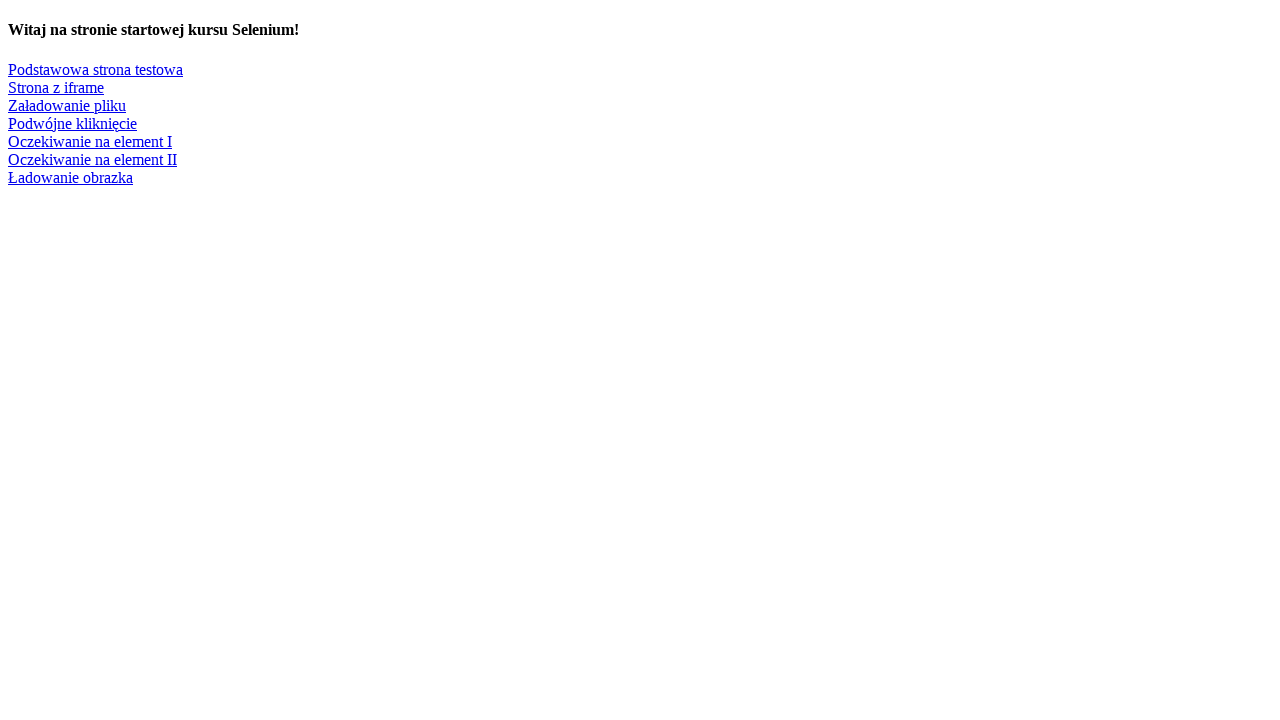

Clicked link to basic test page at (96, 69) on text=Podstawowa strona testowa
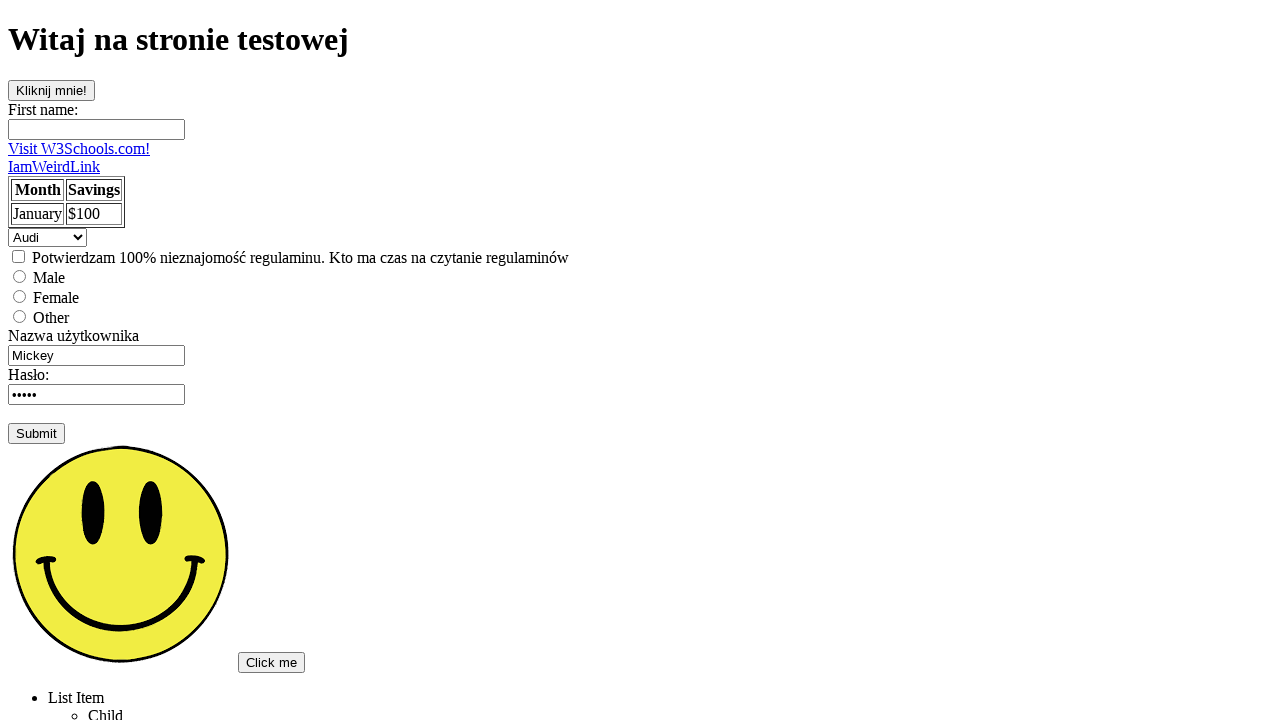

Filled first name field with 'babuszka' using JavaScript execution
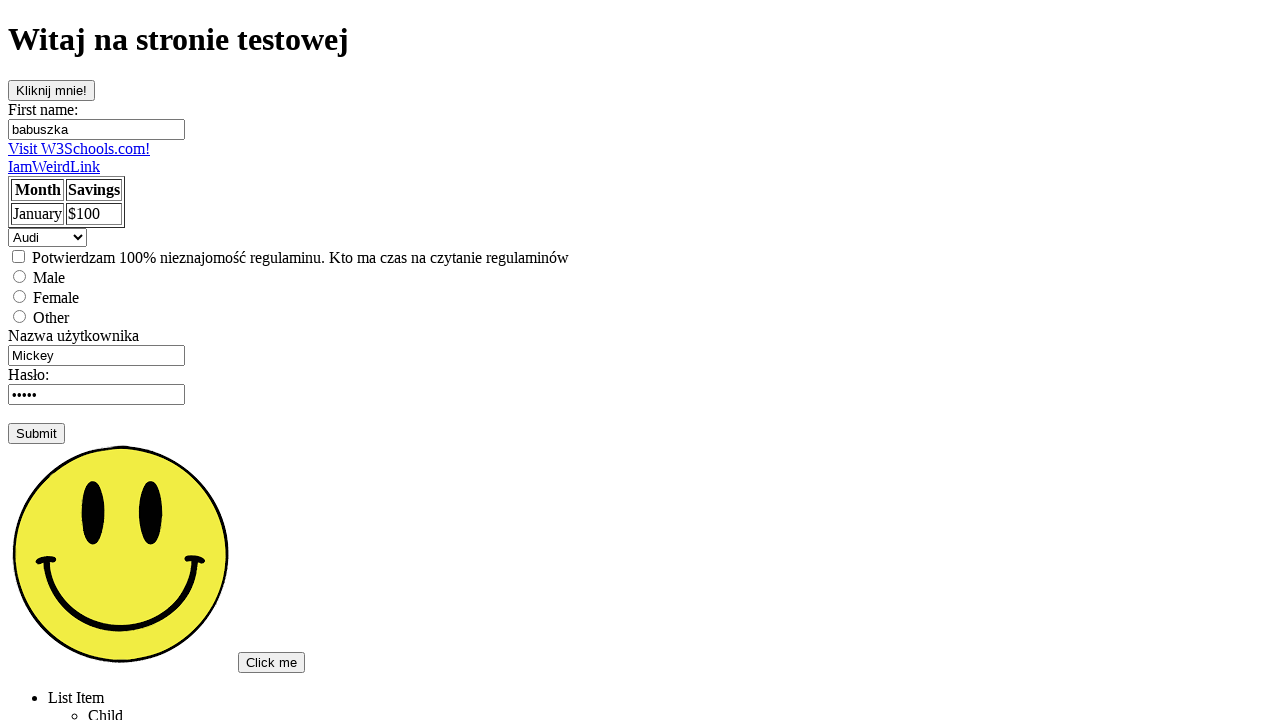

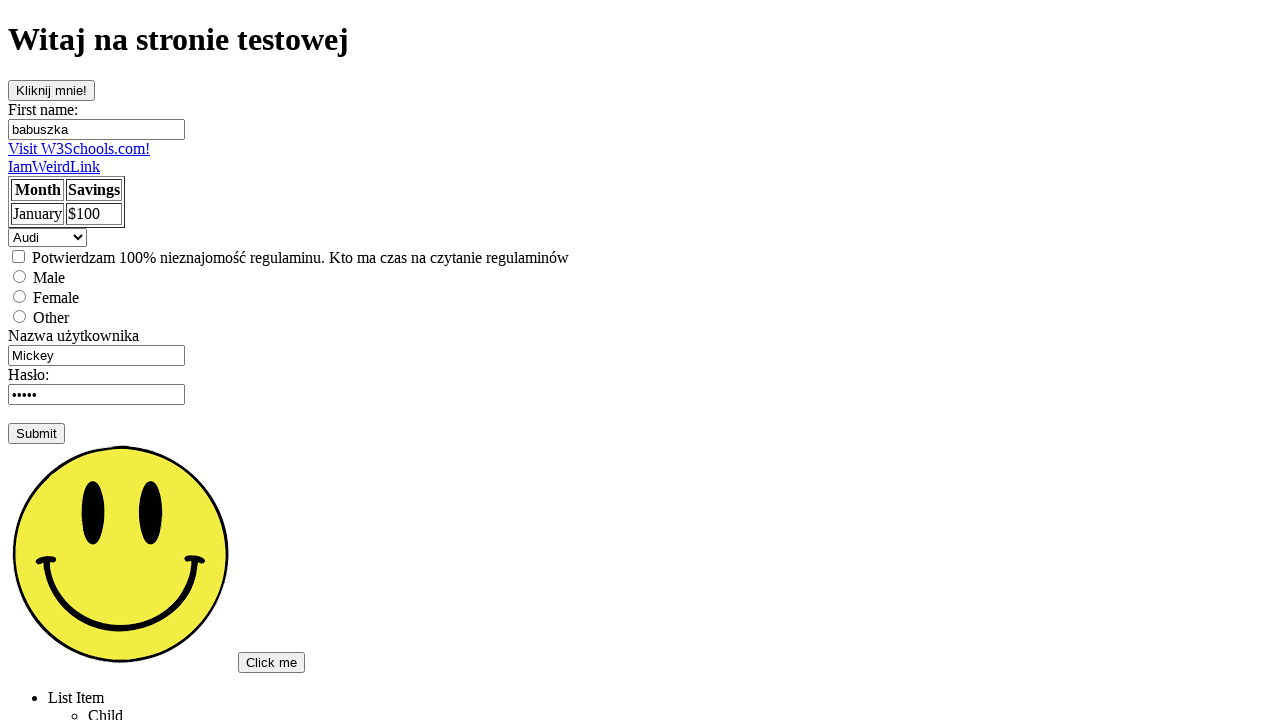